Tests closing an entry advertisement modal popup on a test website by clicking the close button in the modal footer.

Starting URL: http://the-internet.herokuapp.com/entry_ad

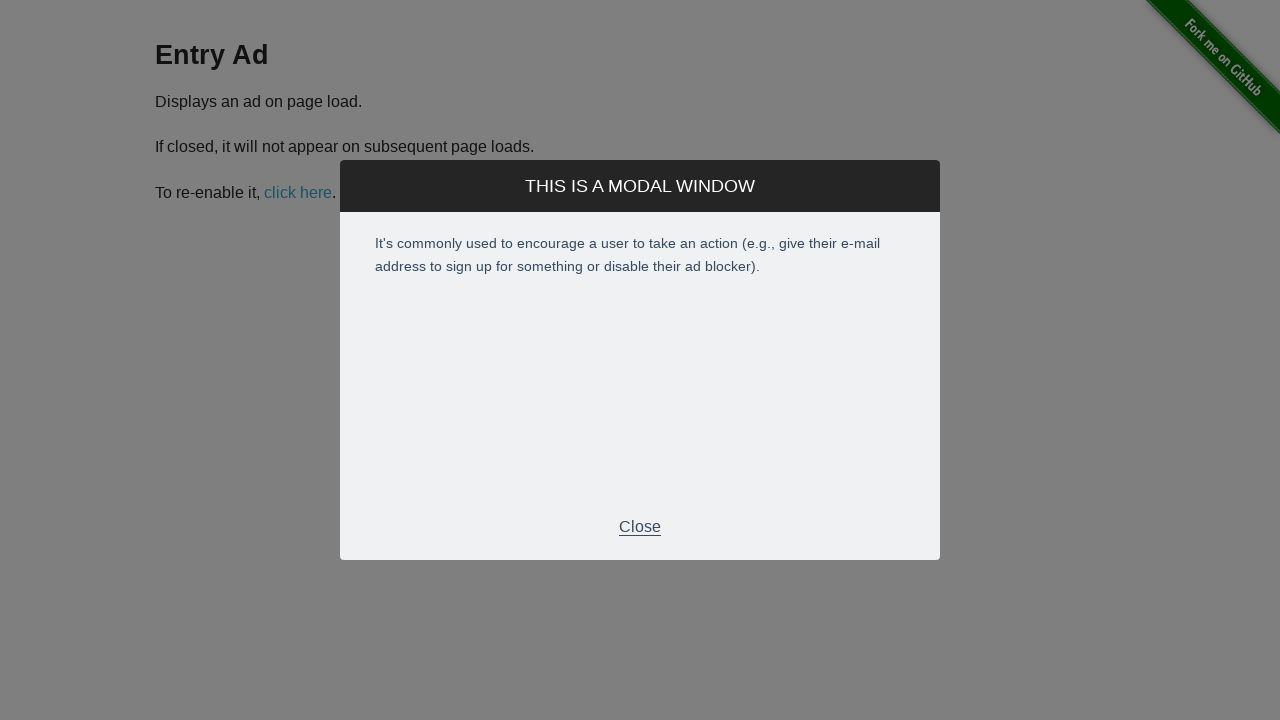

Waited for entry advertisement modal close button to appear
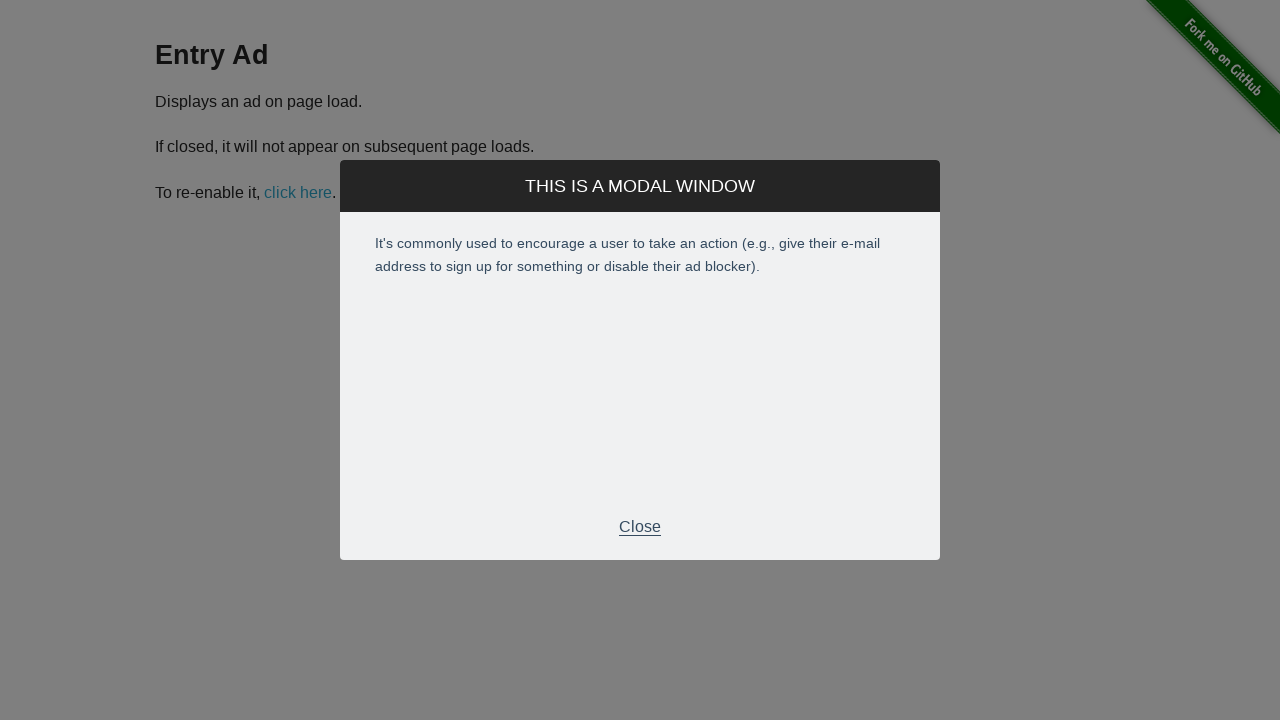

Clicked the close button in the modal footer at (640, 527) on .modal-footer > p
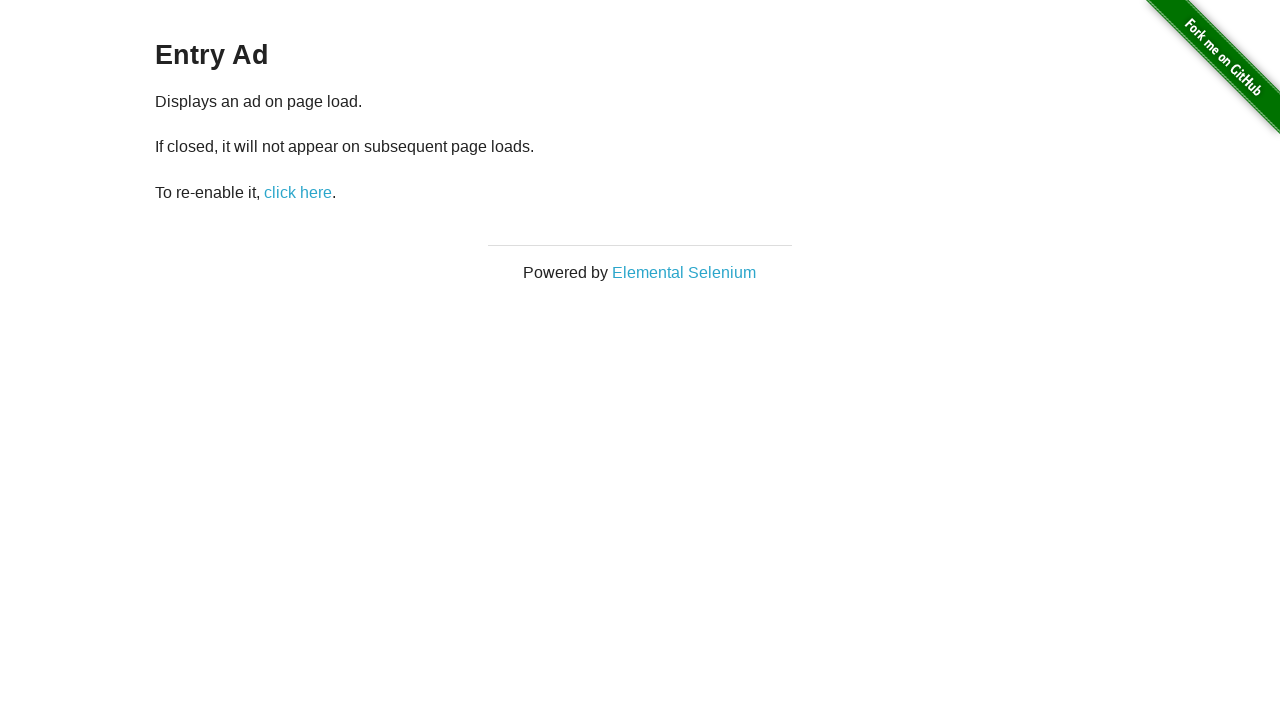

Verified that the entry advertisement modal has been closed and is no longer visible
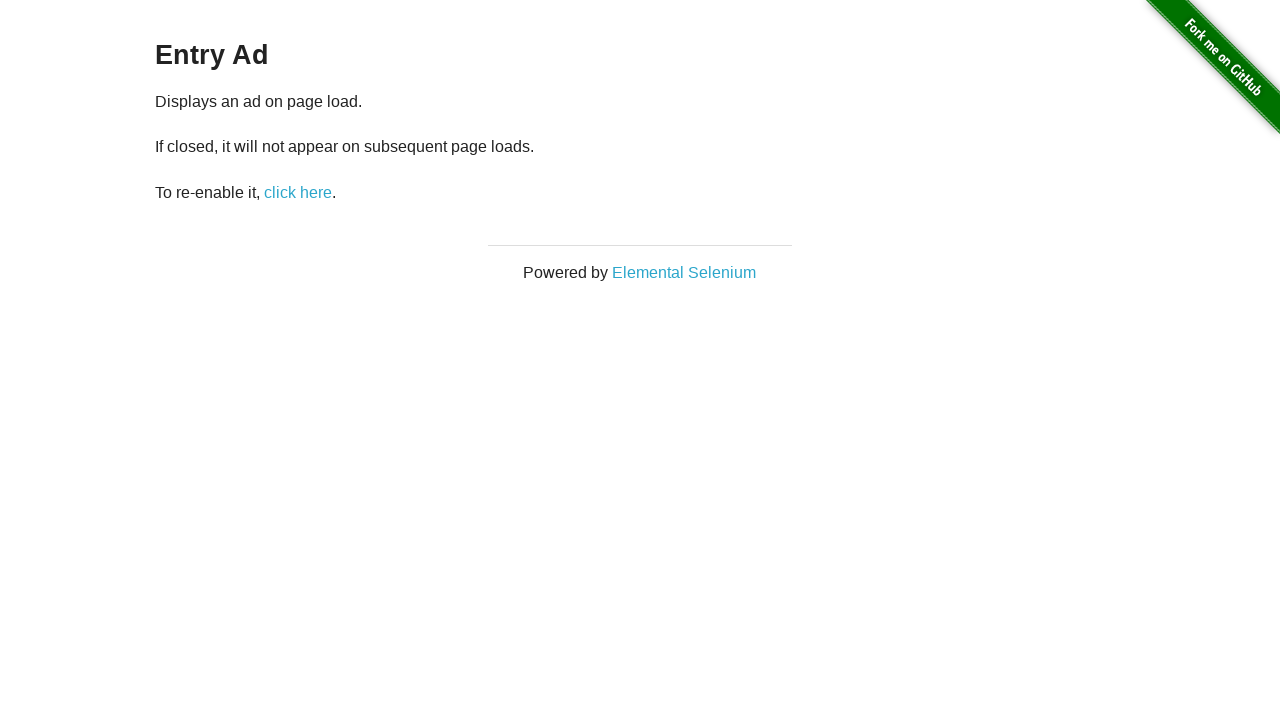

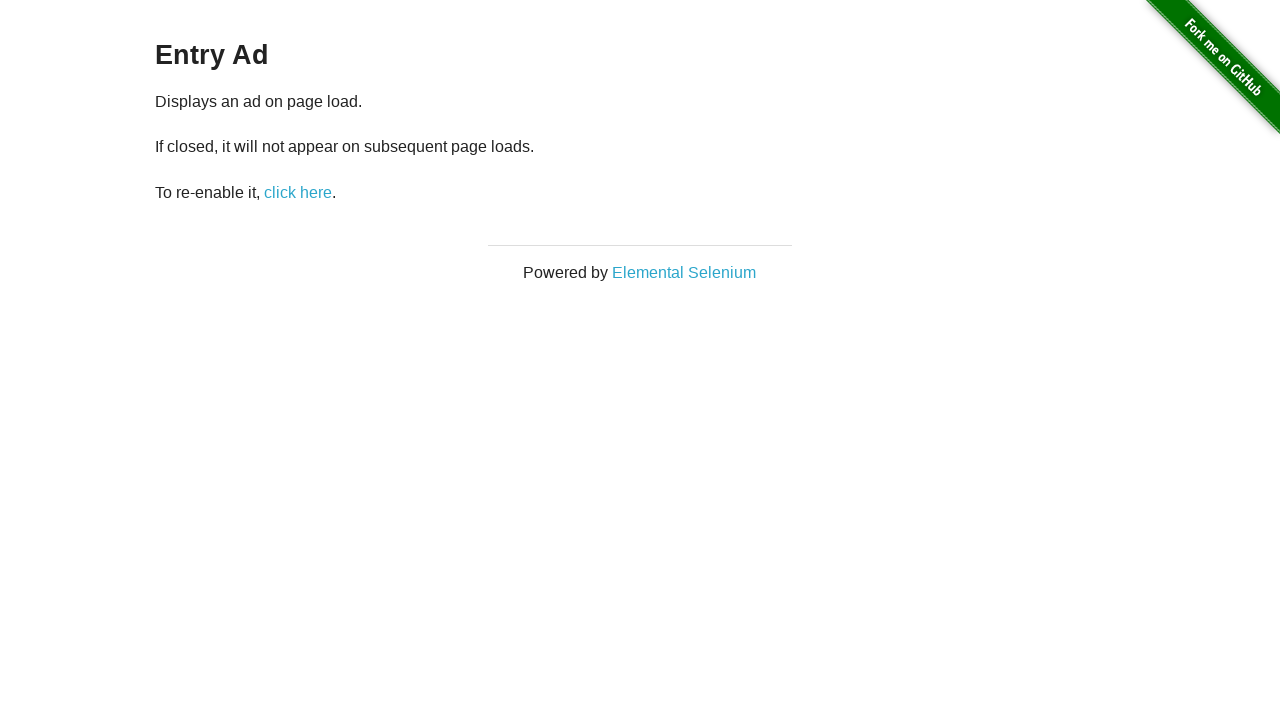